Tests checkbox and radio button selection by clicking interest and age elements, then verifying and toggling their selected state

Starting URL: https://automationfc.github.io/basic-form/index.html

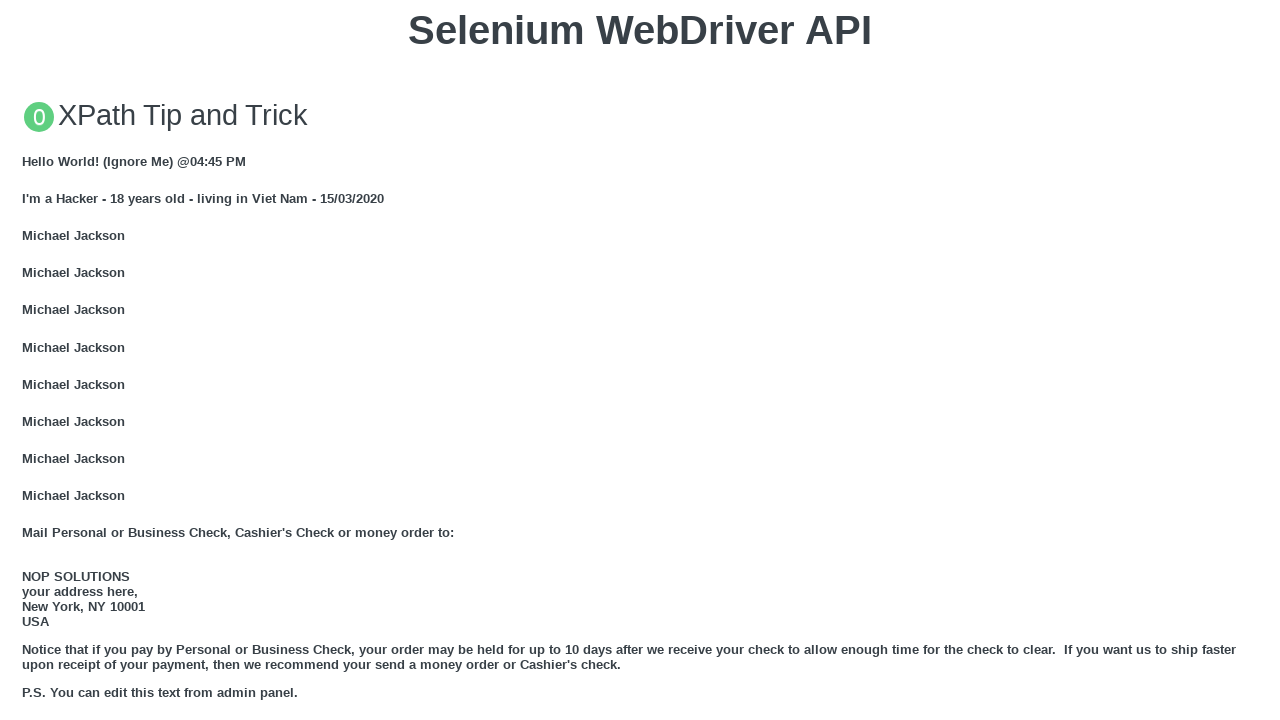

Clicked development interest checkbox at (28, 361) on xpath=//input[@id='development']
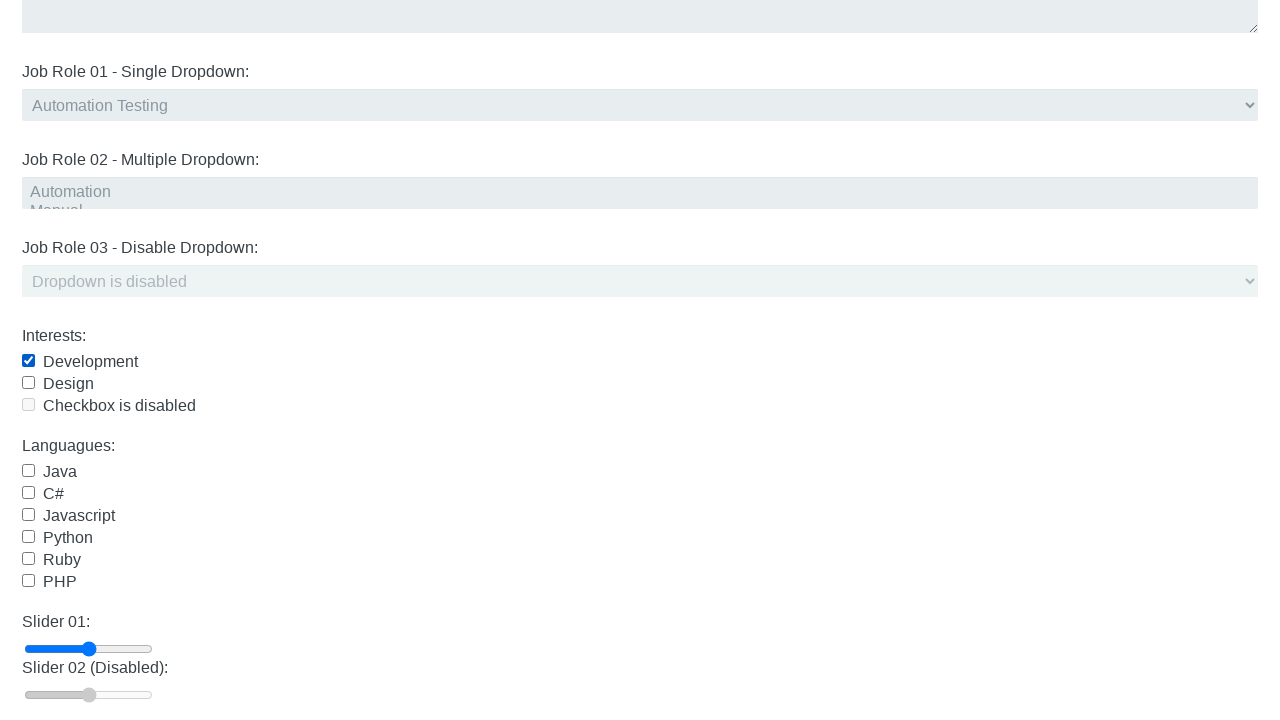

Clicked under 18 age radio button at (28, 360) on xpath=//input[@id='under_18']
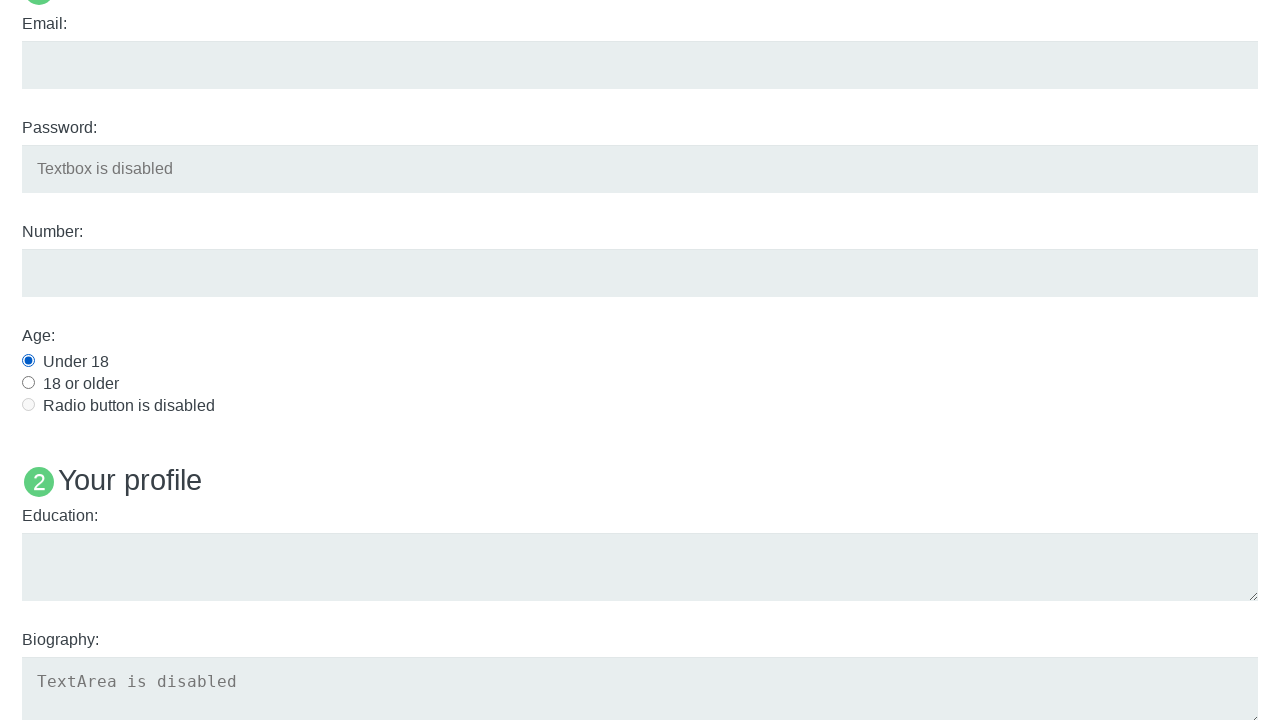

Verified development checkbox is selected
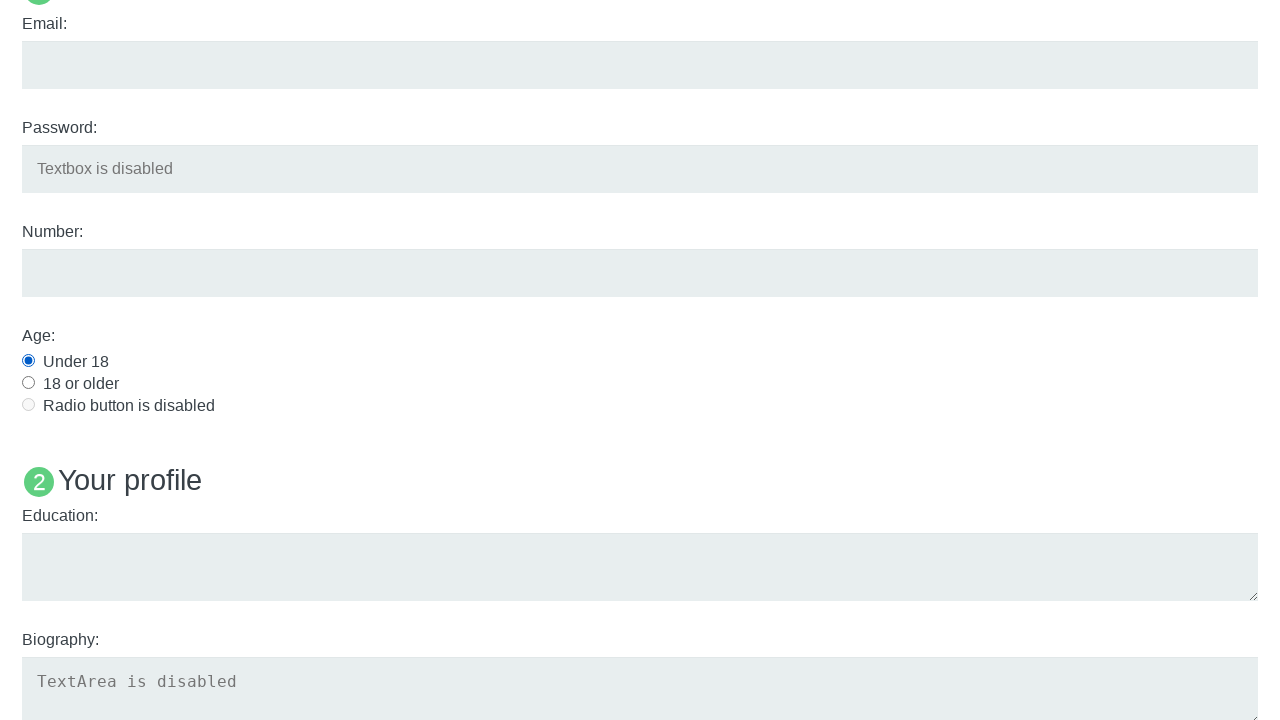

Verified under 18 radio button is selected
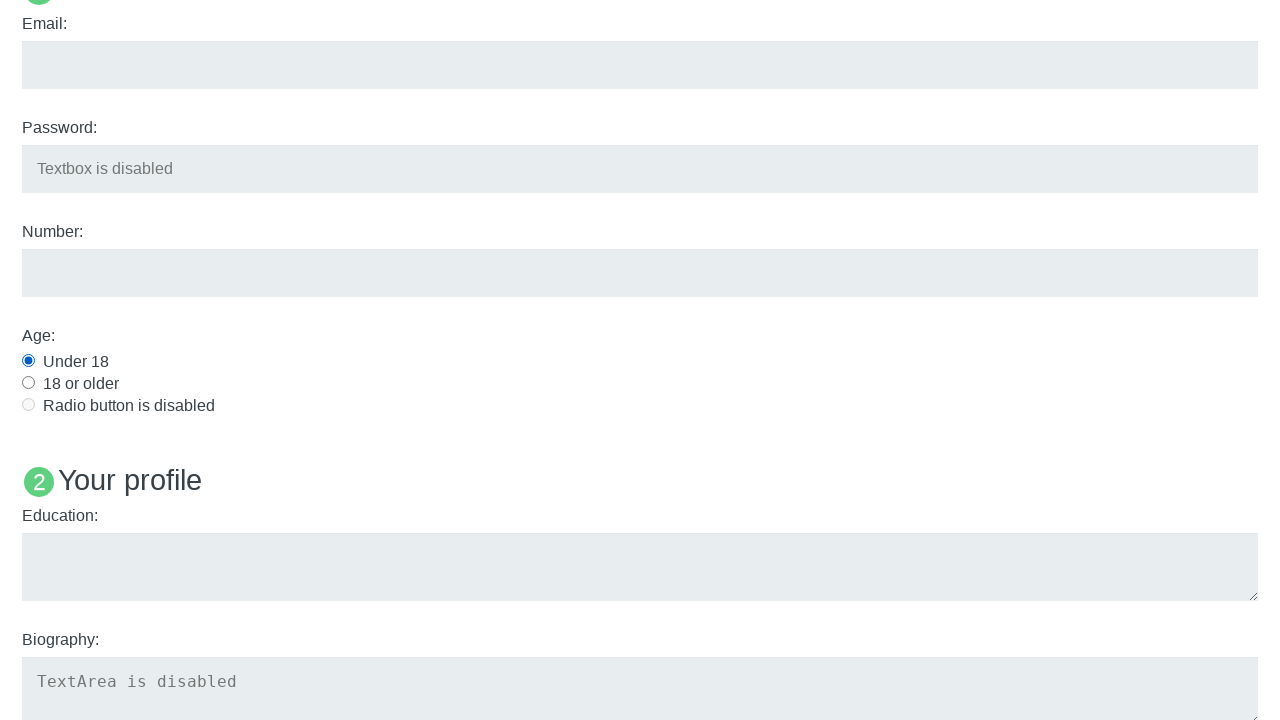

Unchecked development interest checkbox at (28, 361) on xpath=//input[@id='development']
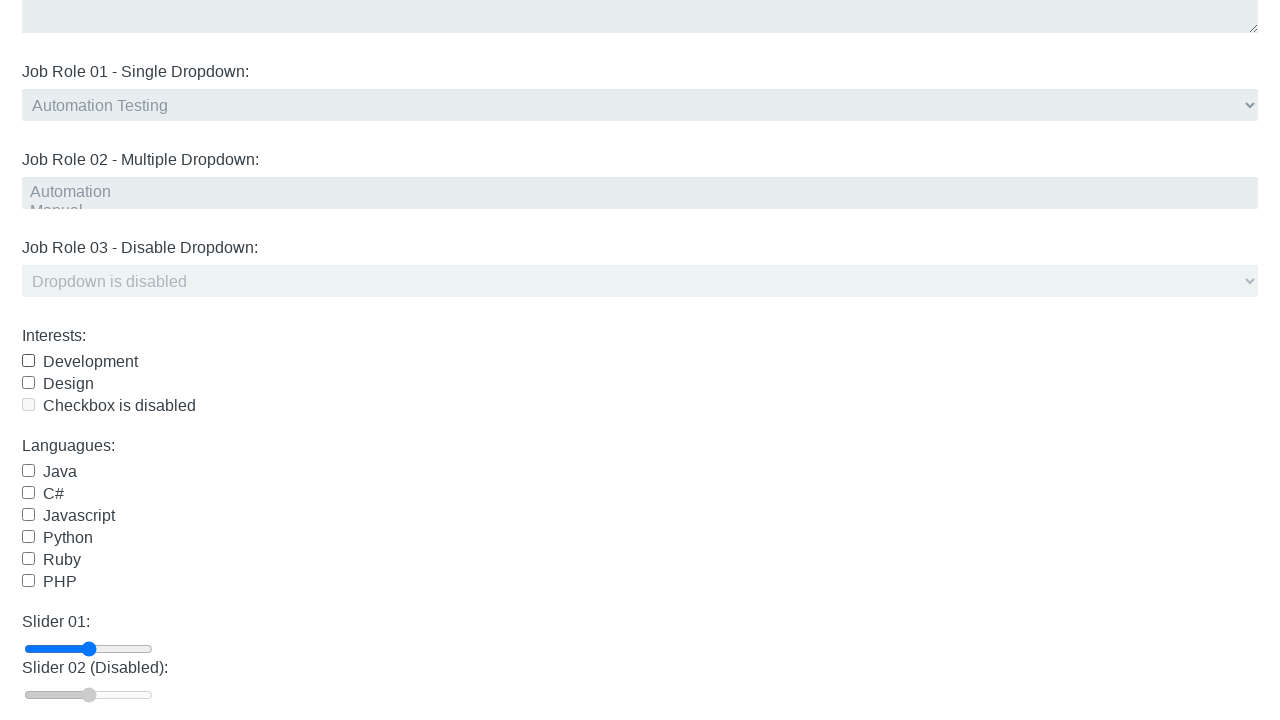

Verified development checkbox is now unchecked
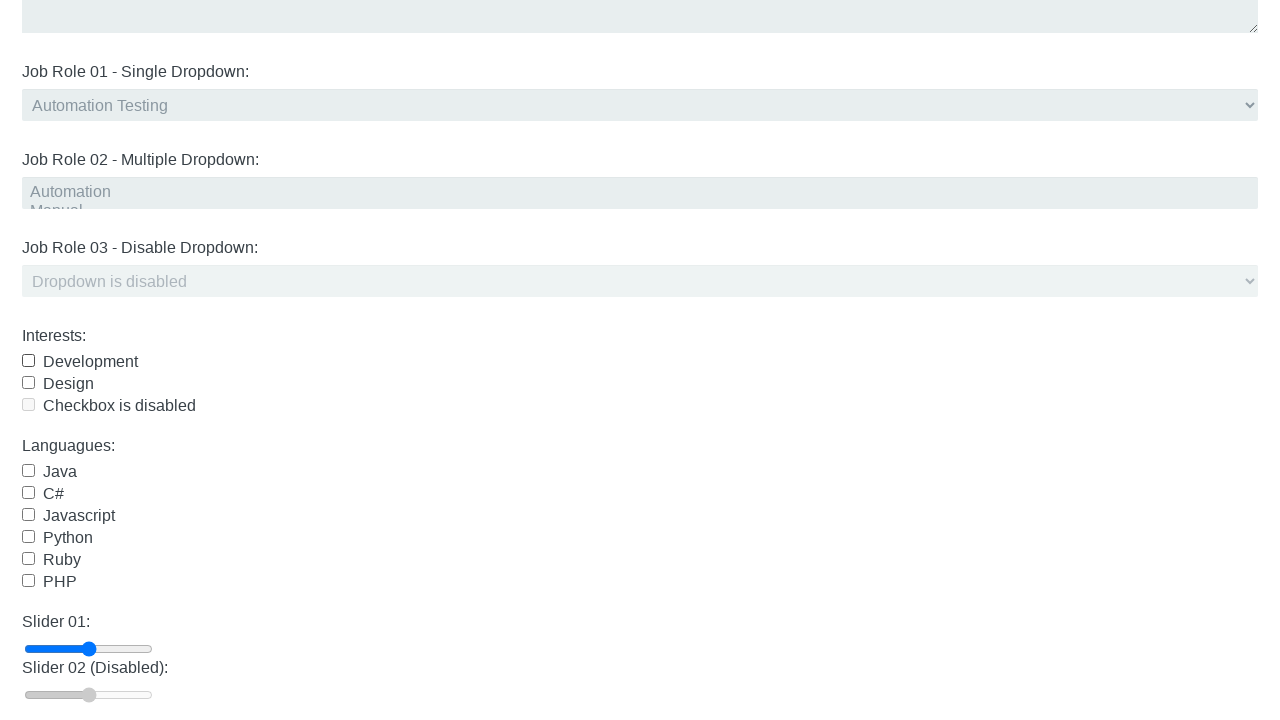

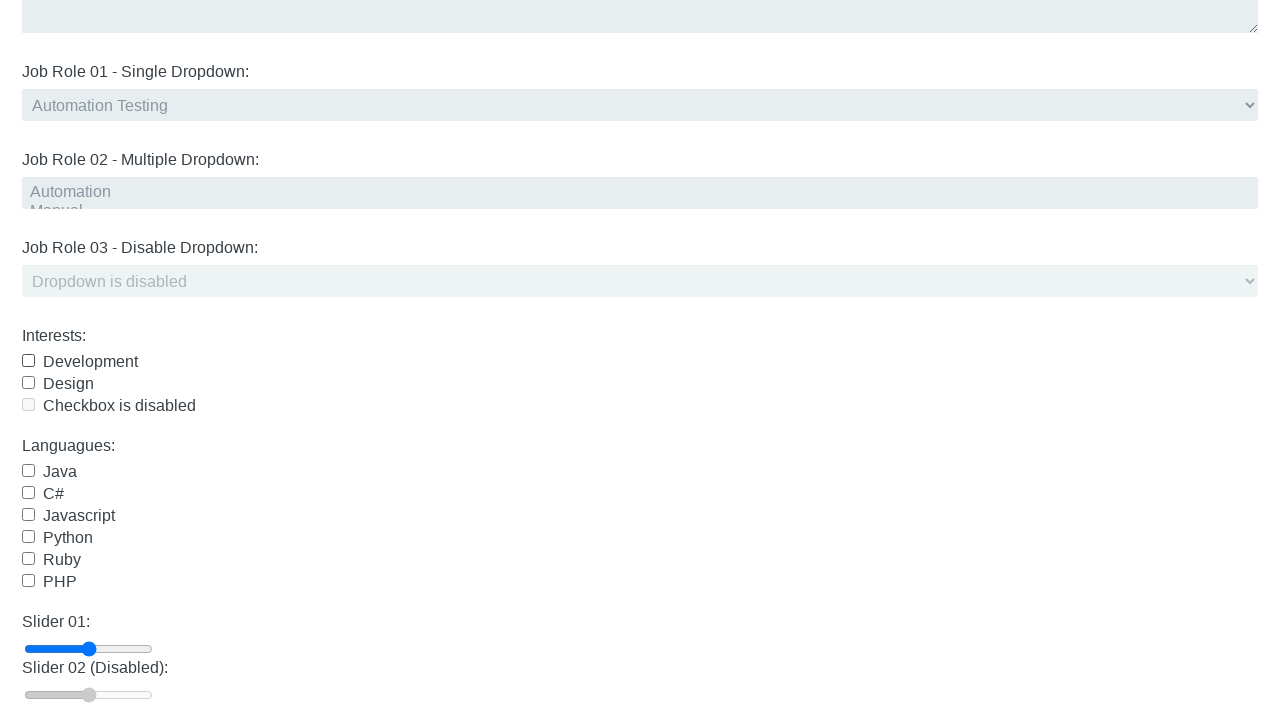